Fills out the text box form with name, email, current address, and permanent address, then submits the form and verifies the output contains the entered data.

Starting URL: https://demoqa.com/text-box

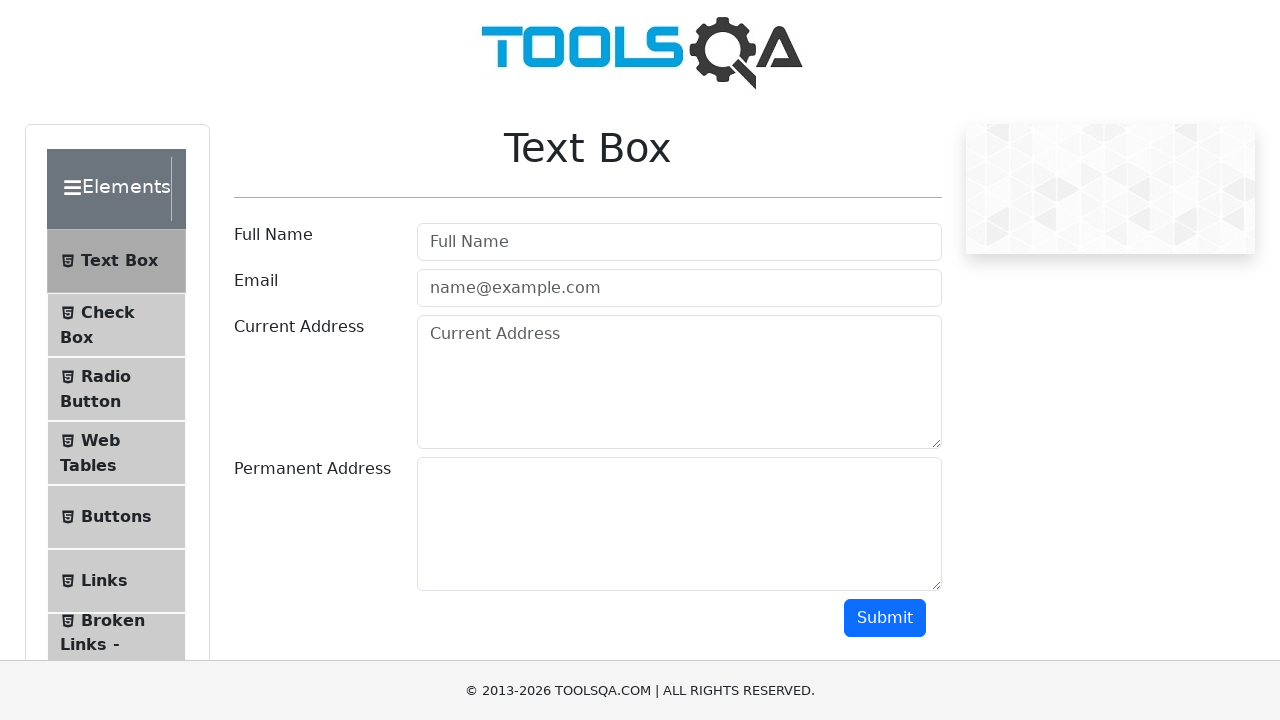

Waited for userName field to be visible
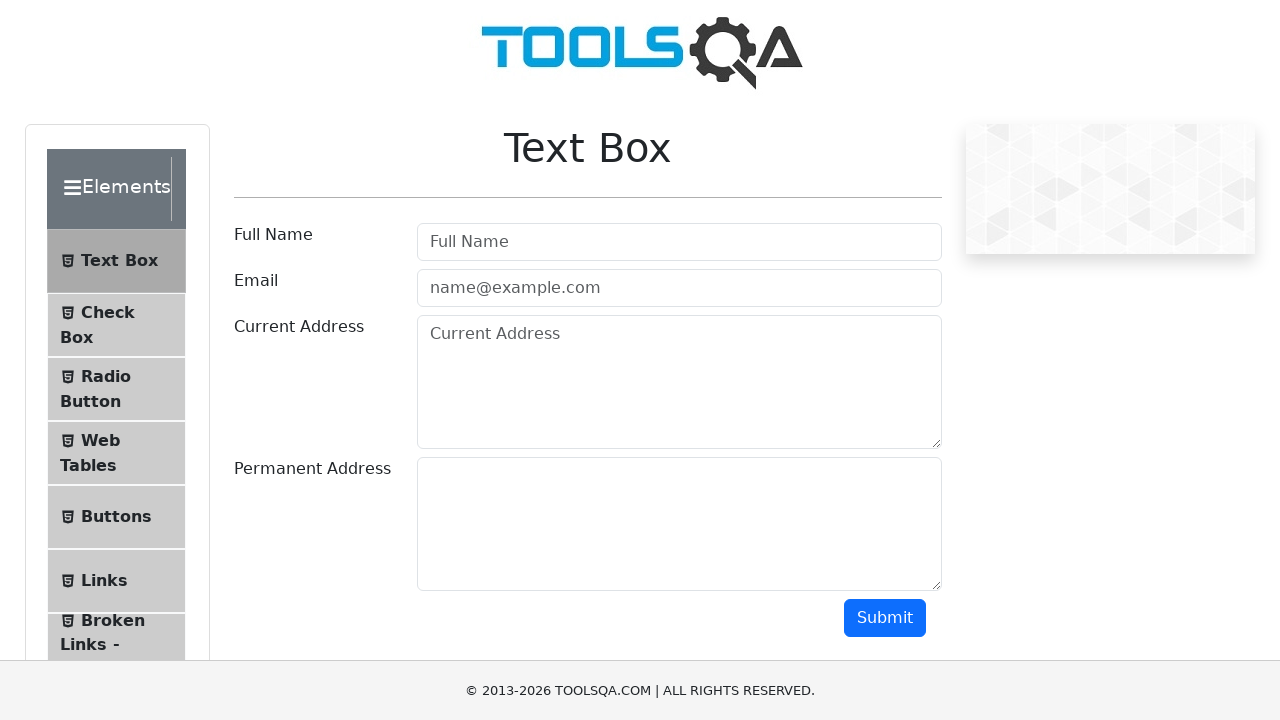

Filled userName field with 'John Smith' on #userName
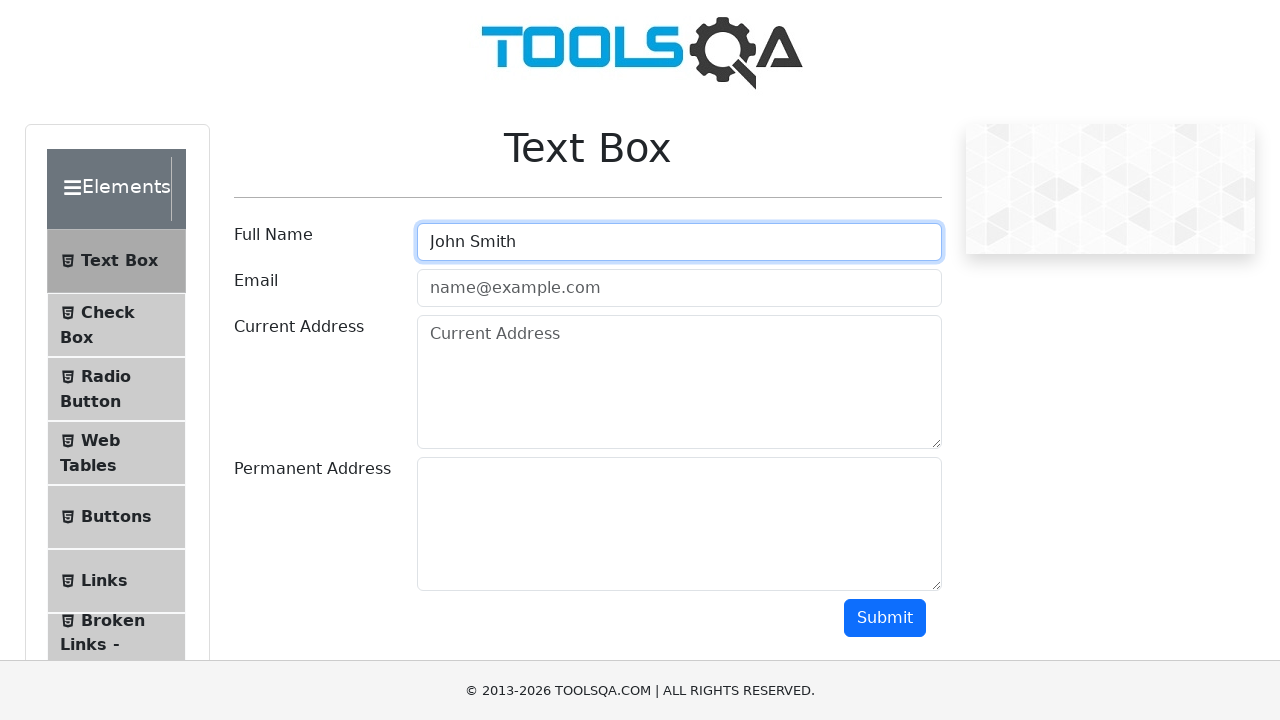

Filled userEmail field with 'johnsmith@example.com' on #userEmail
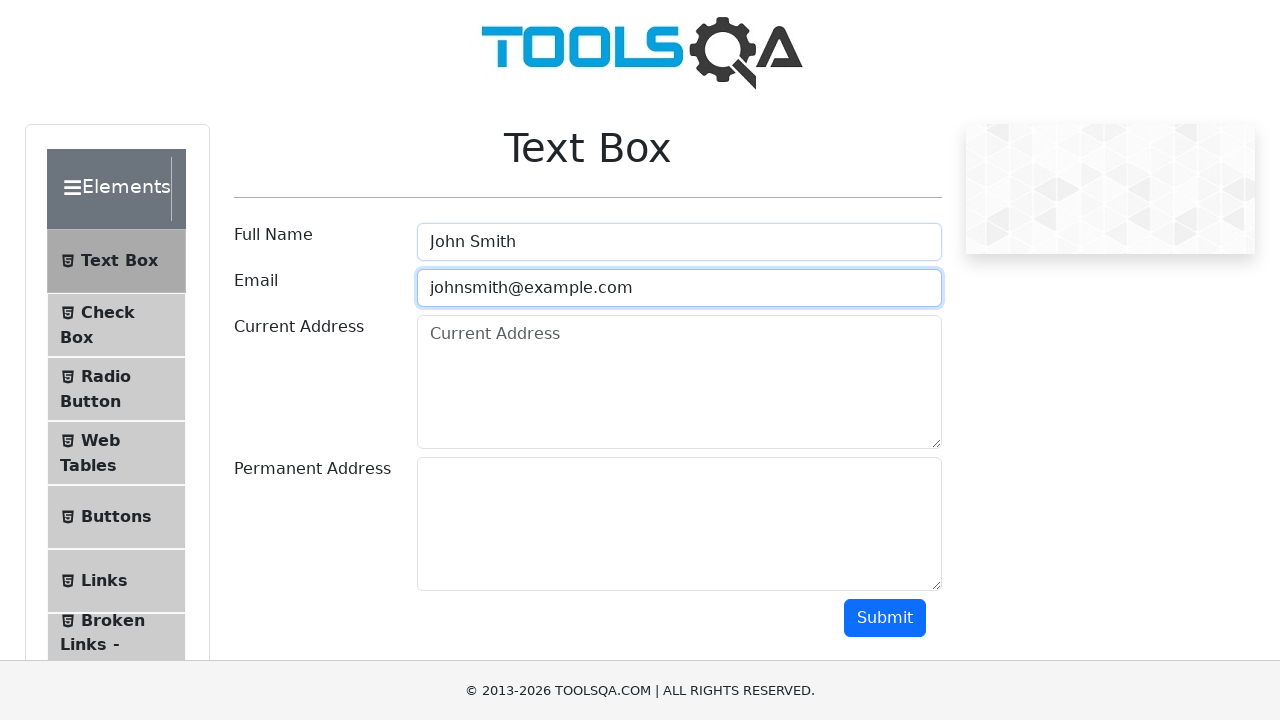

Filled currentAddress field with '123 Main Street, New York, NY 10001' on #currentAddress
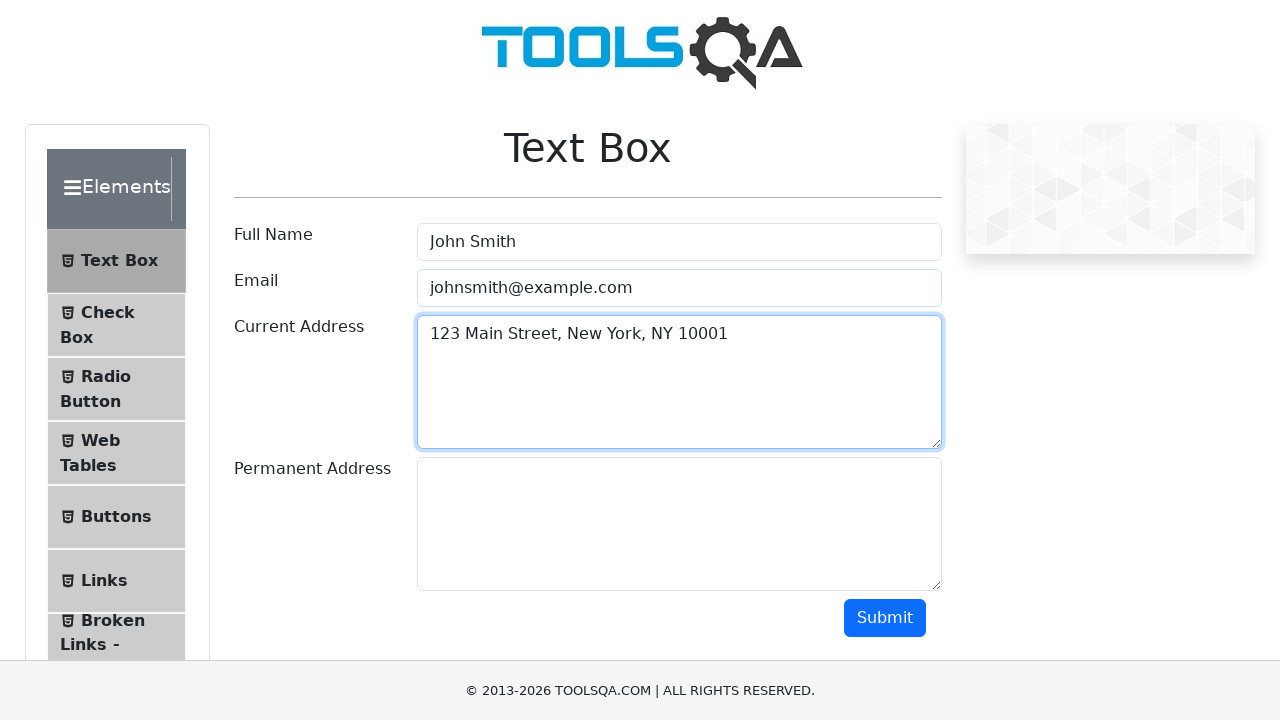

Filled permanentAddress field with '123 Main Street, New York, NY 10001' on #permanentAddress
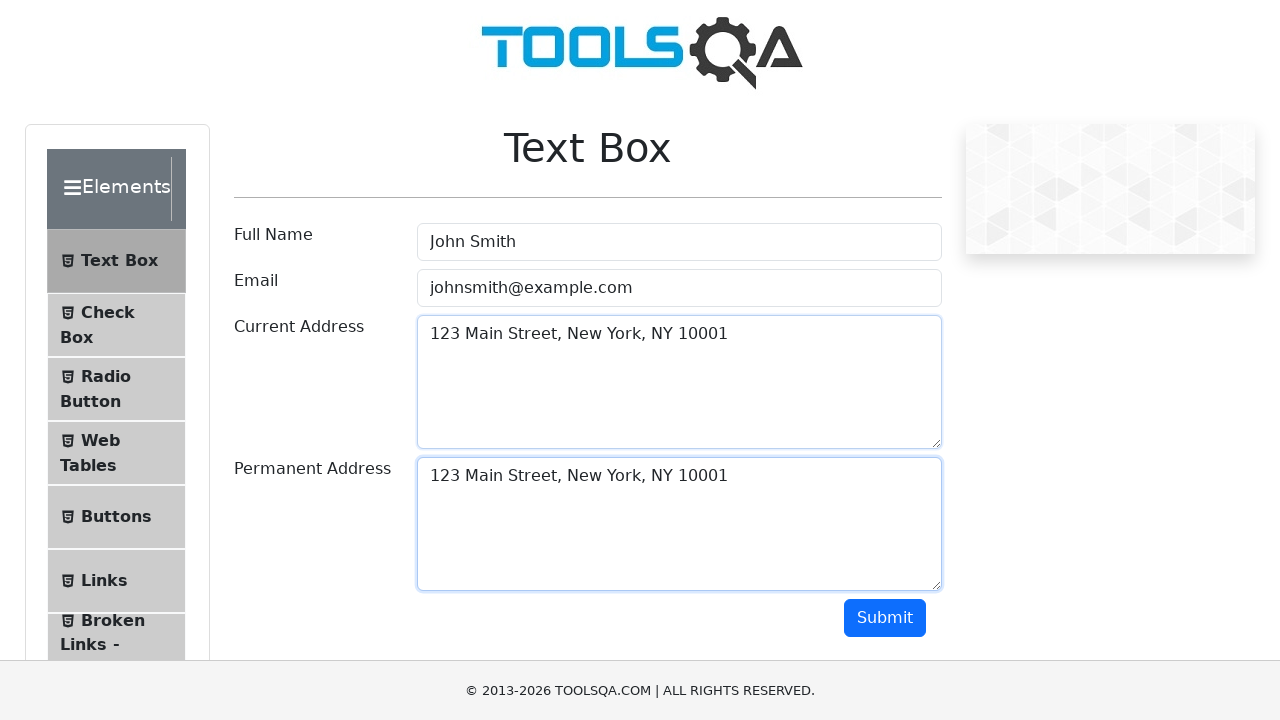

Clicked submit button to submit the form at (885, 618) on #submit
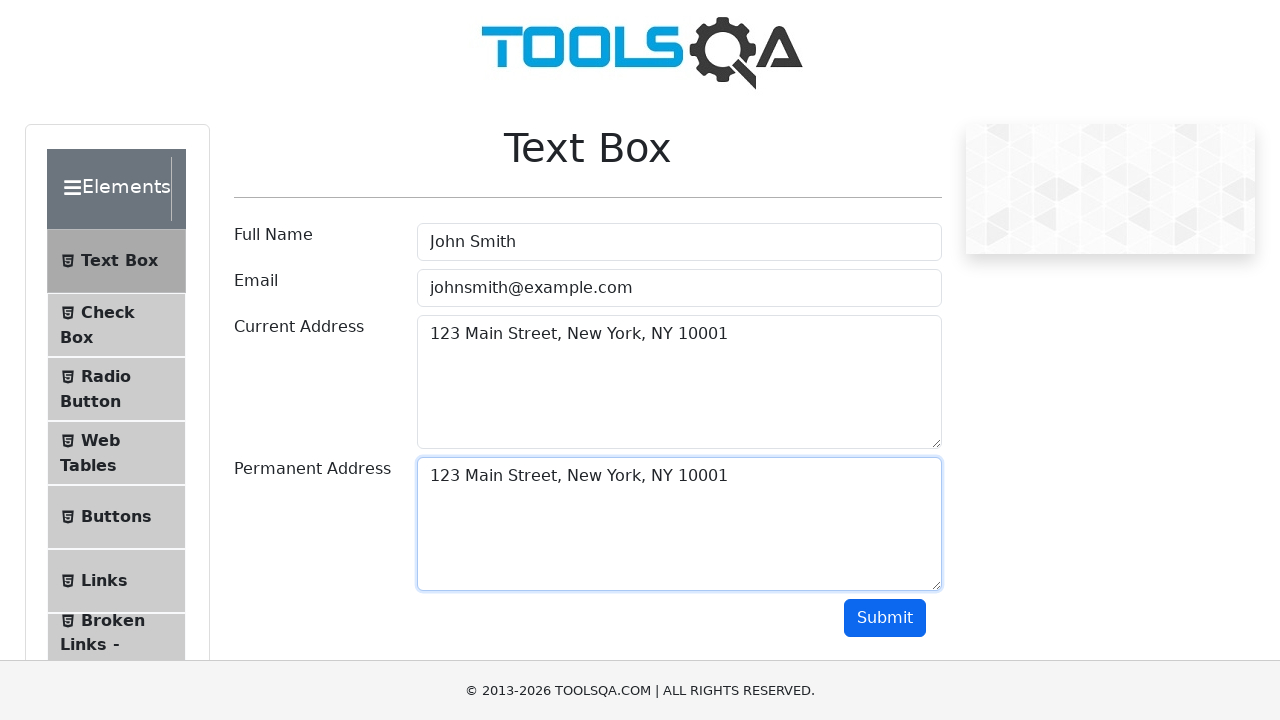

Waited for output section to be visible
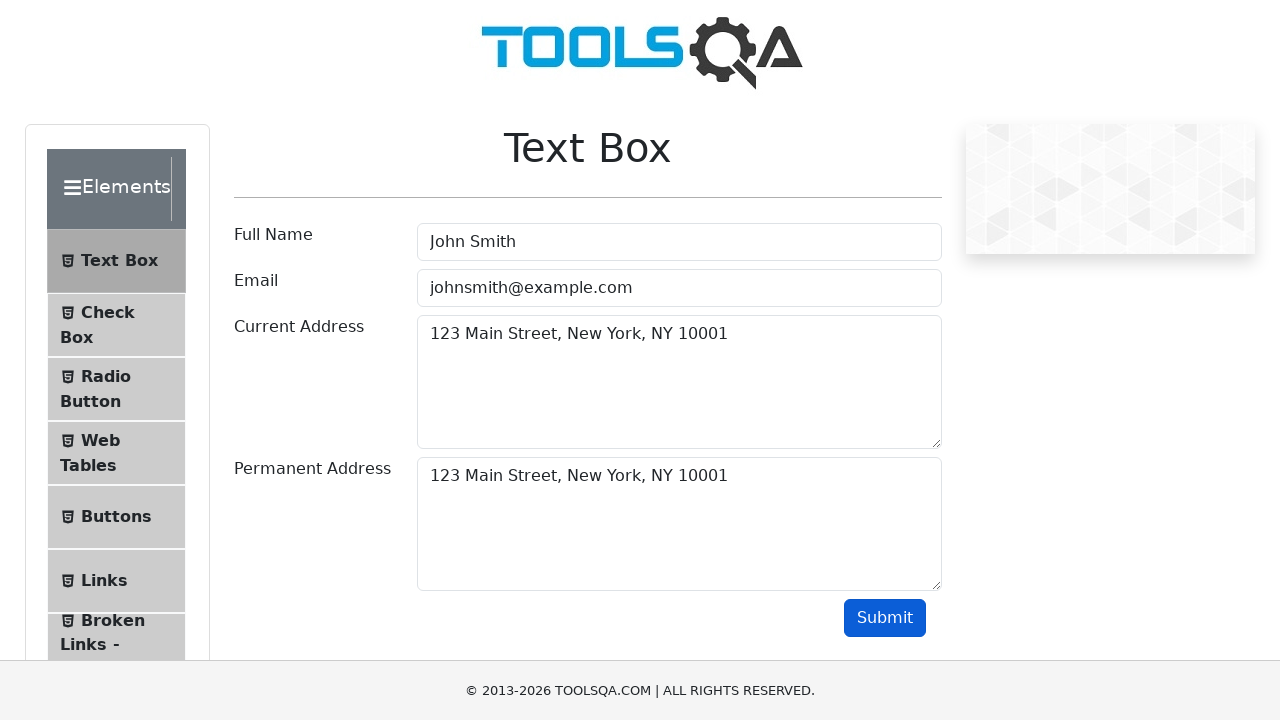

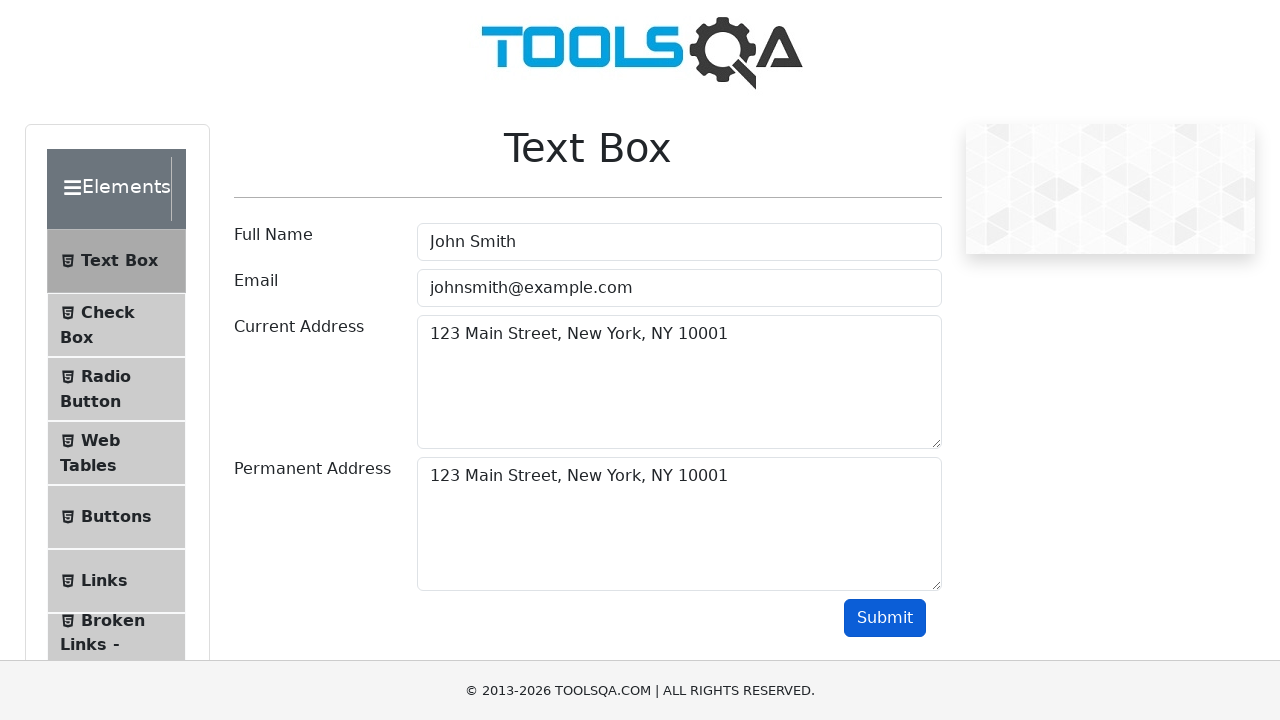